Tests static dropdown functionality by selecting a currency option by index and verifying the selection on a practice automation website.

Starting URL: https://rahulshettyacademy.com/dropdownsPractise/

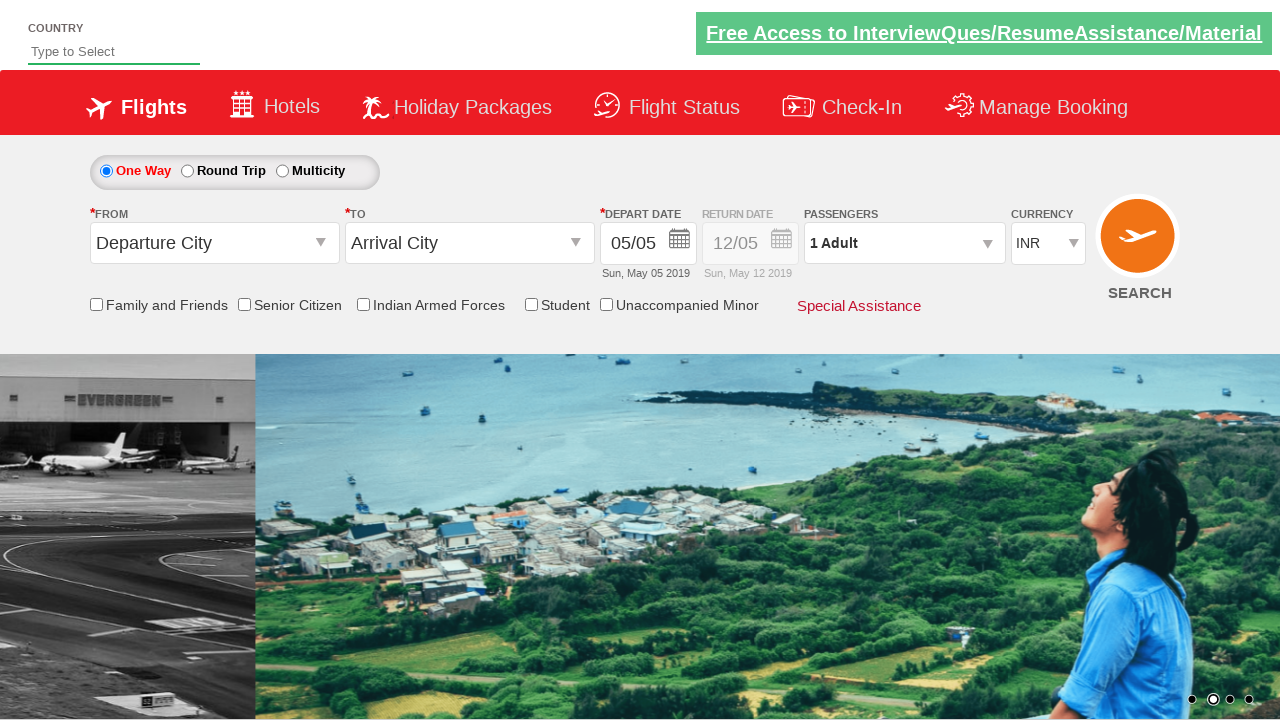

Located the currency dropdown element
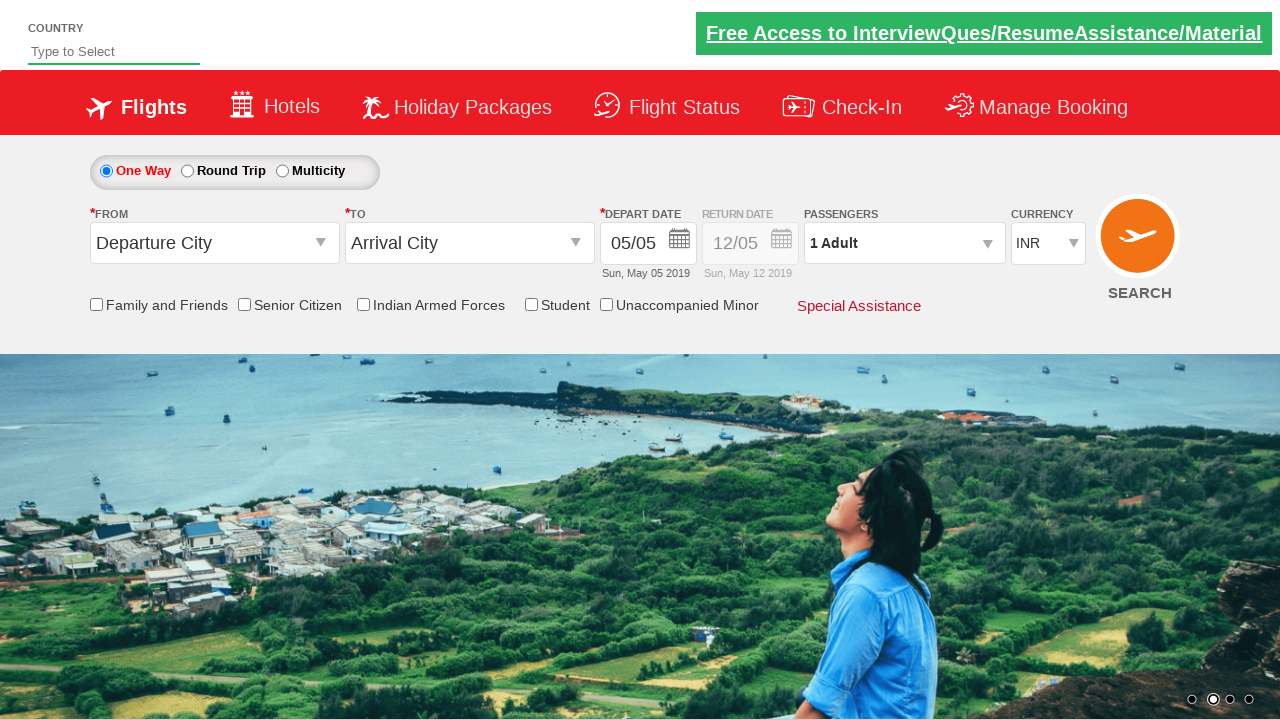

Selected currency option at index 3 (4th option) on #ctl00_mainContent_DropDownListCurrency
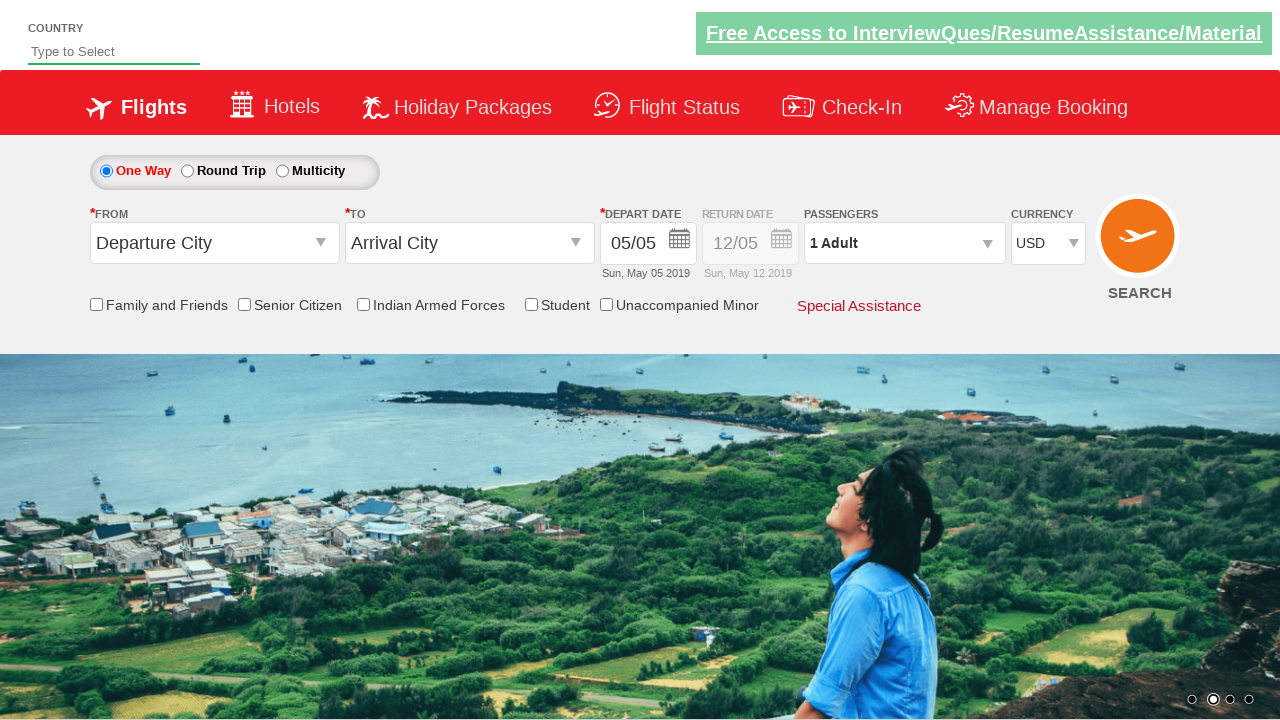

Verified that the currency option at index 3 is selected
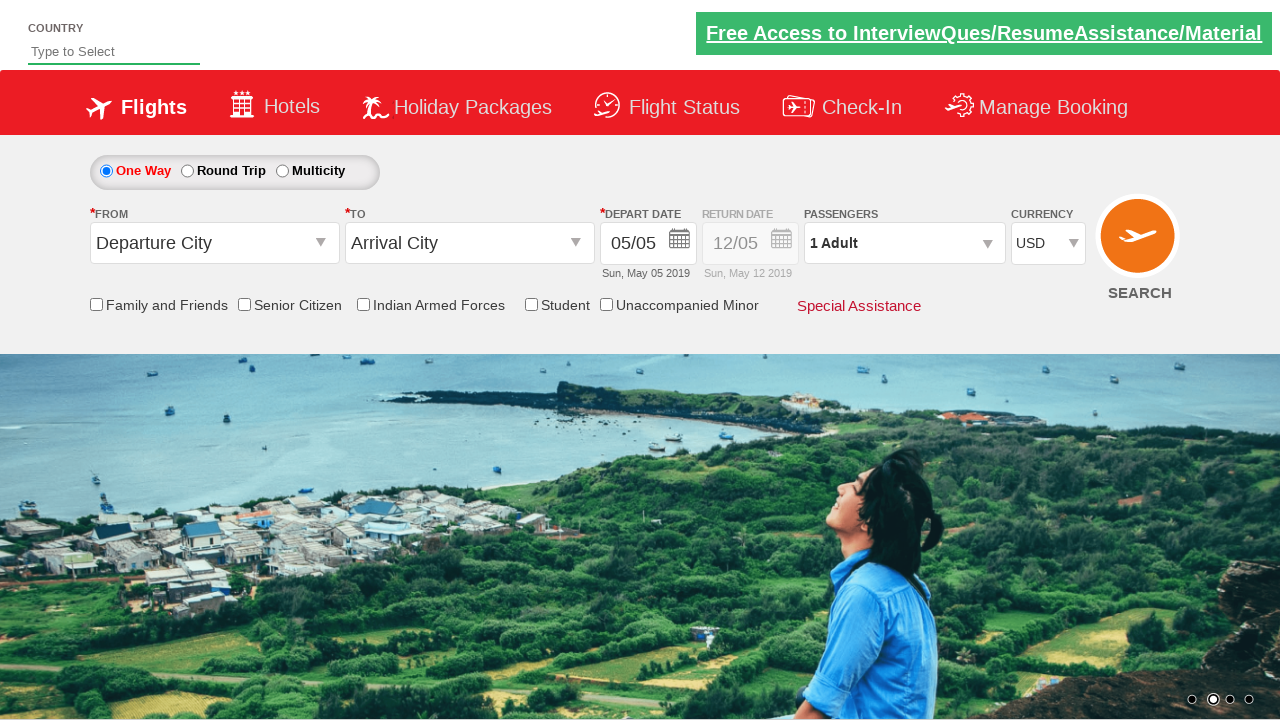

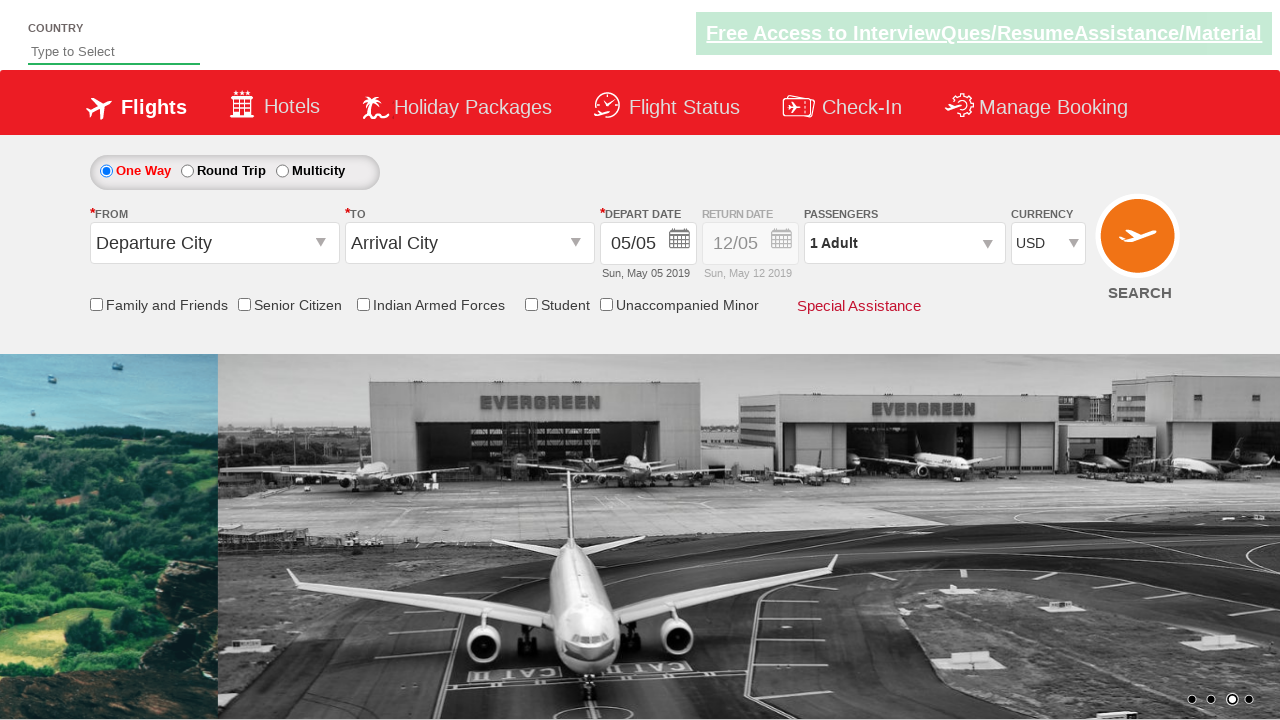